Navigates to the testing world registration page and maximizes the window

Starting URL: http://www.thetestingworld.com/testings

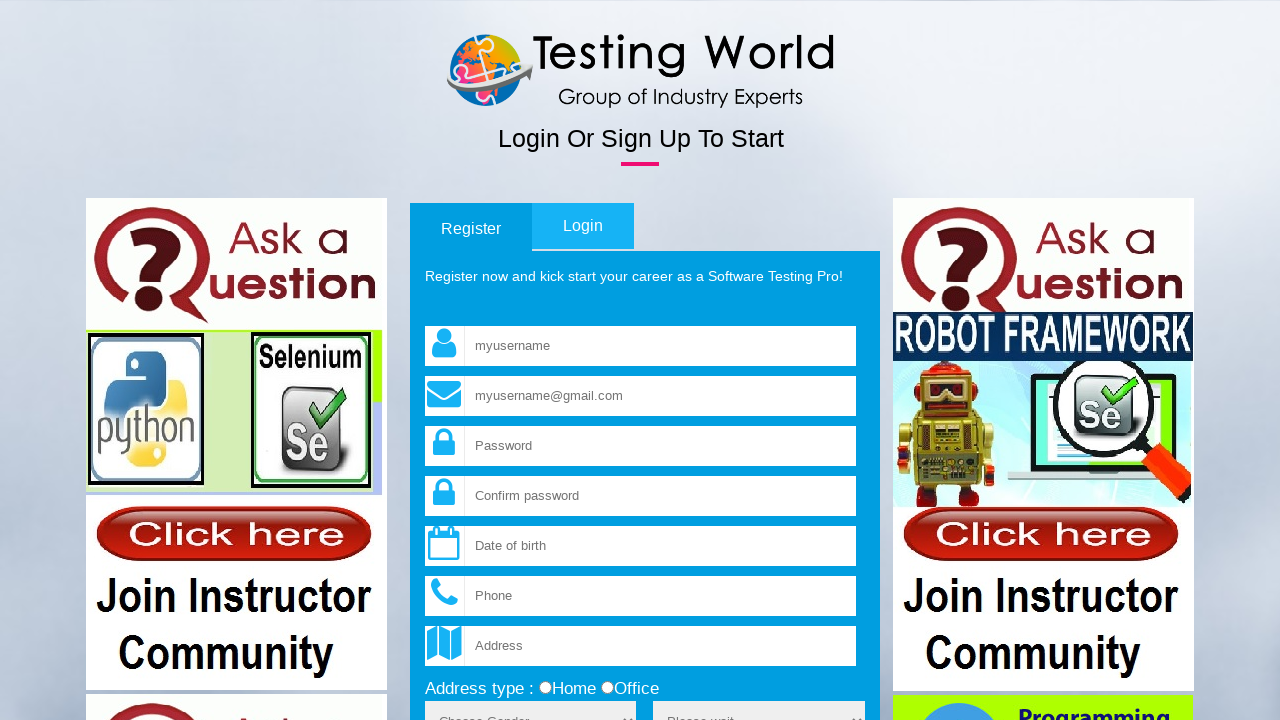

Maximized browser window to 1920x1080
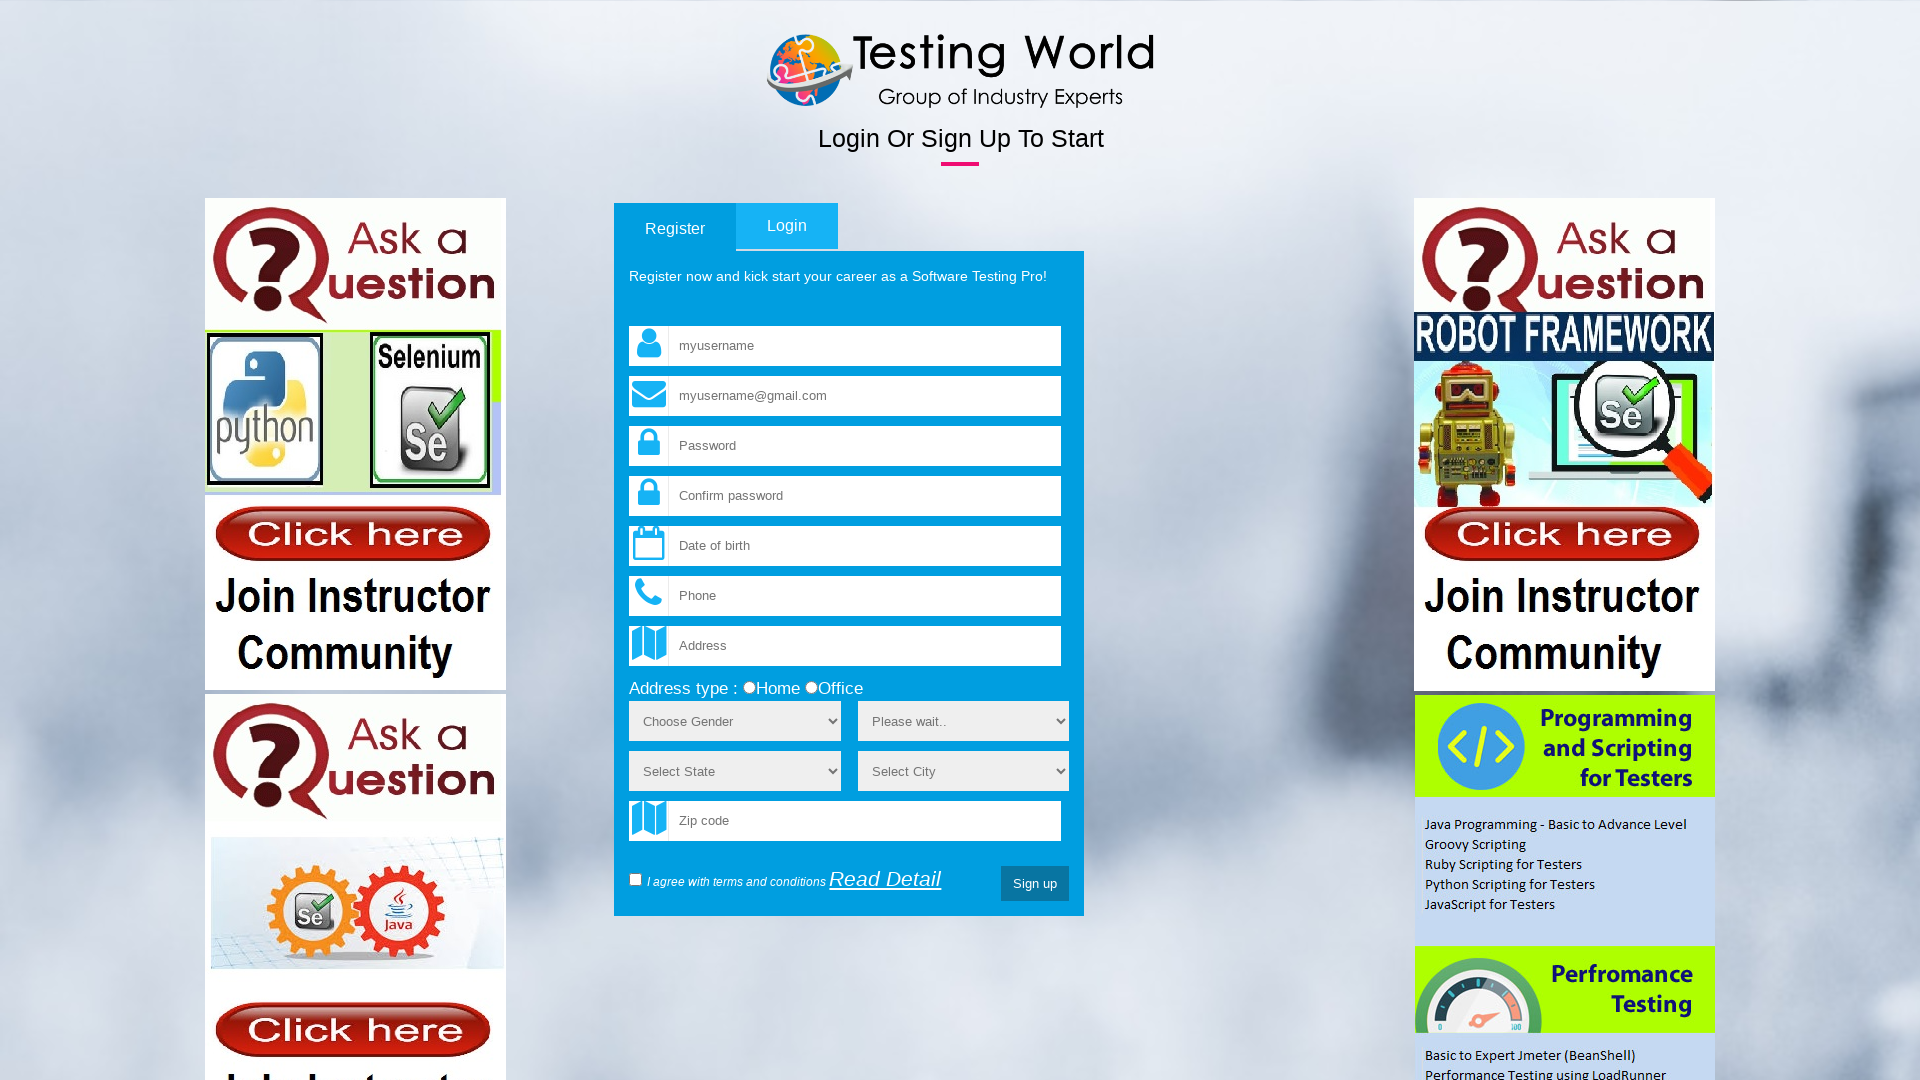

Navigated to The Testing World registration page
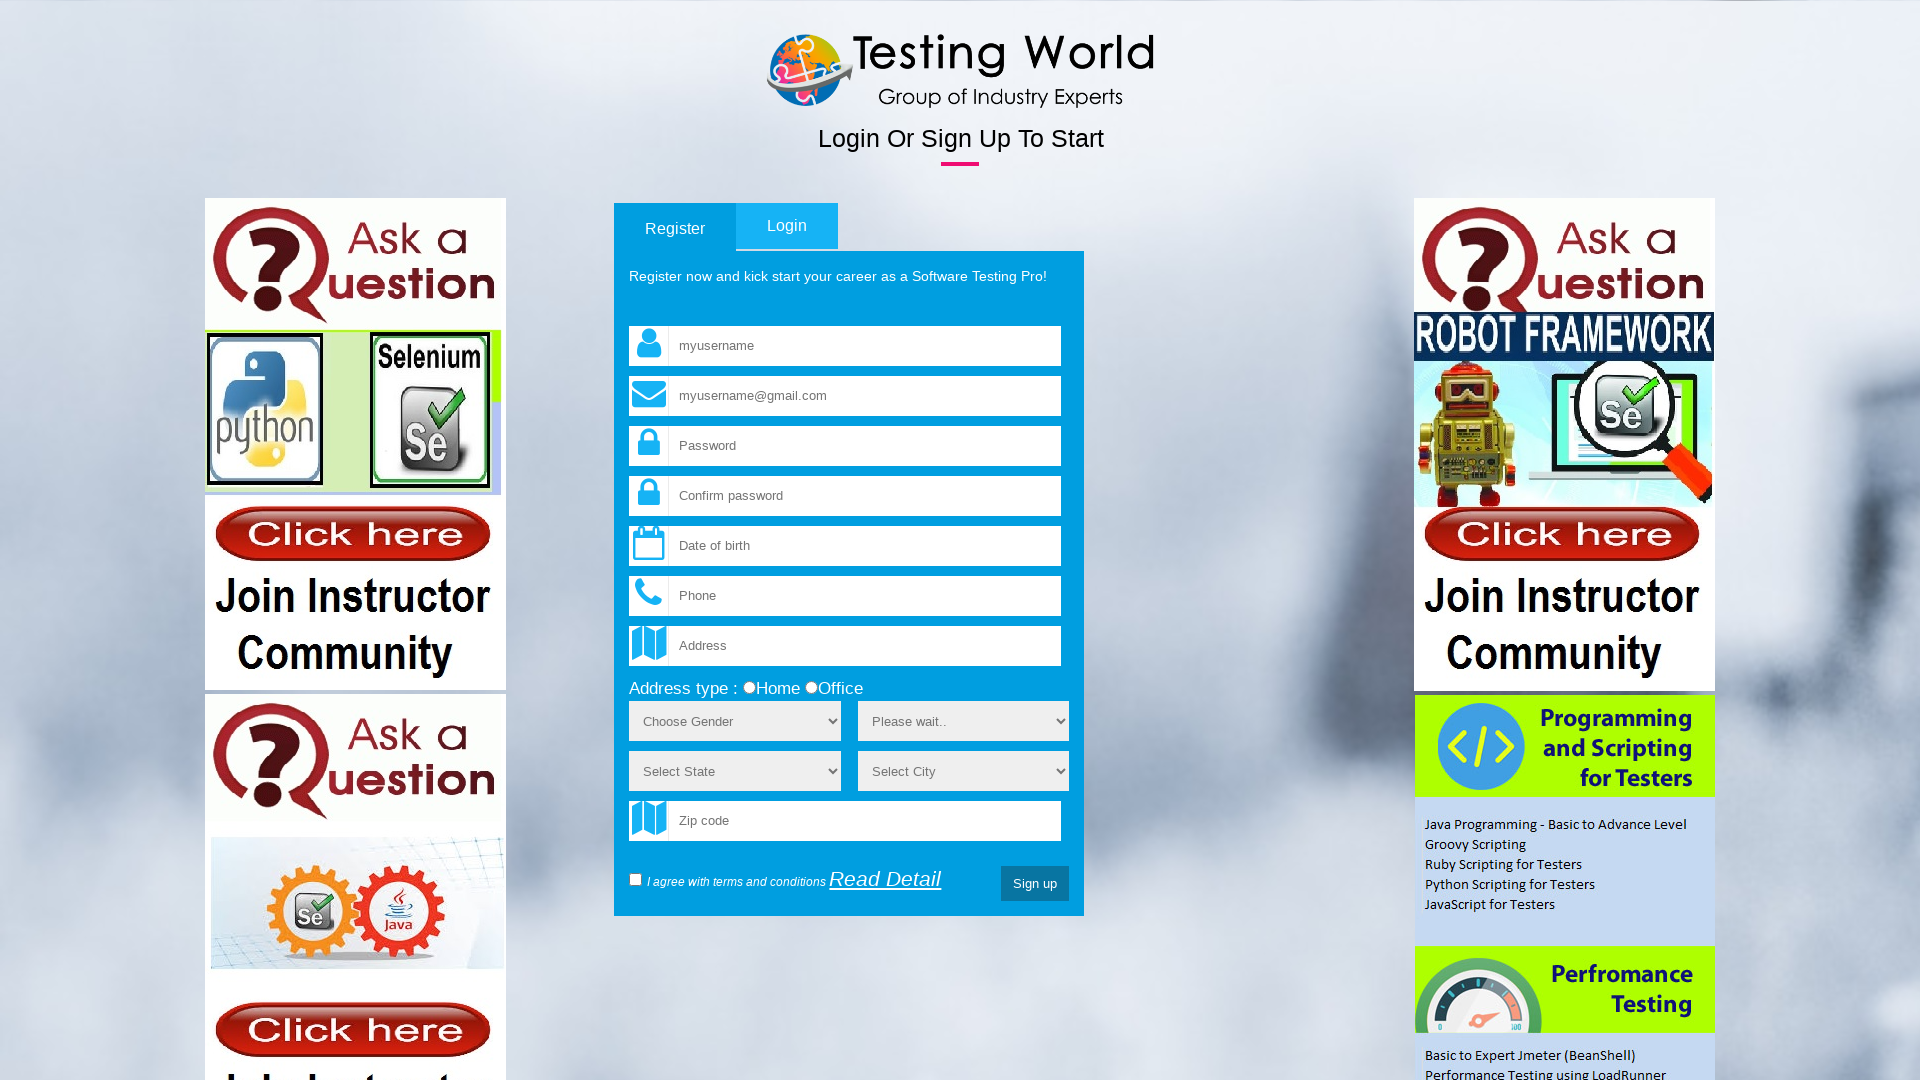

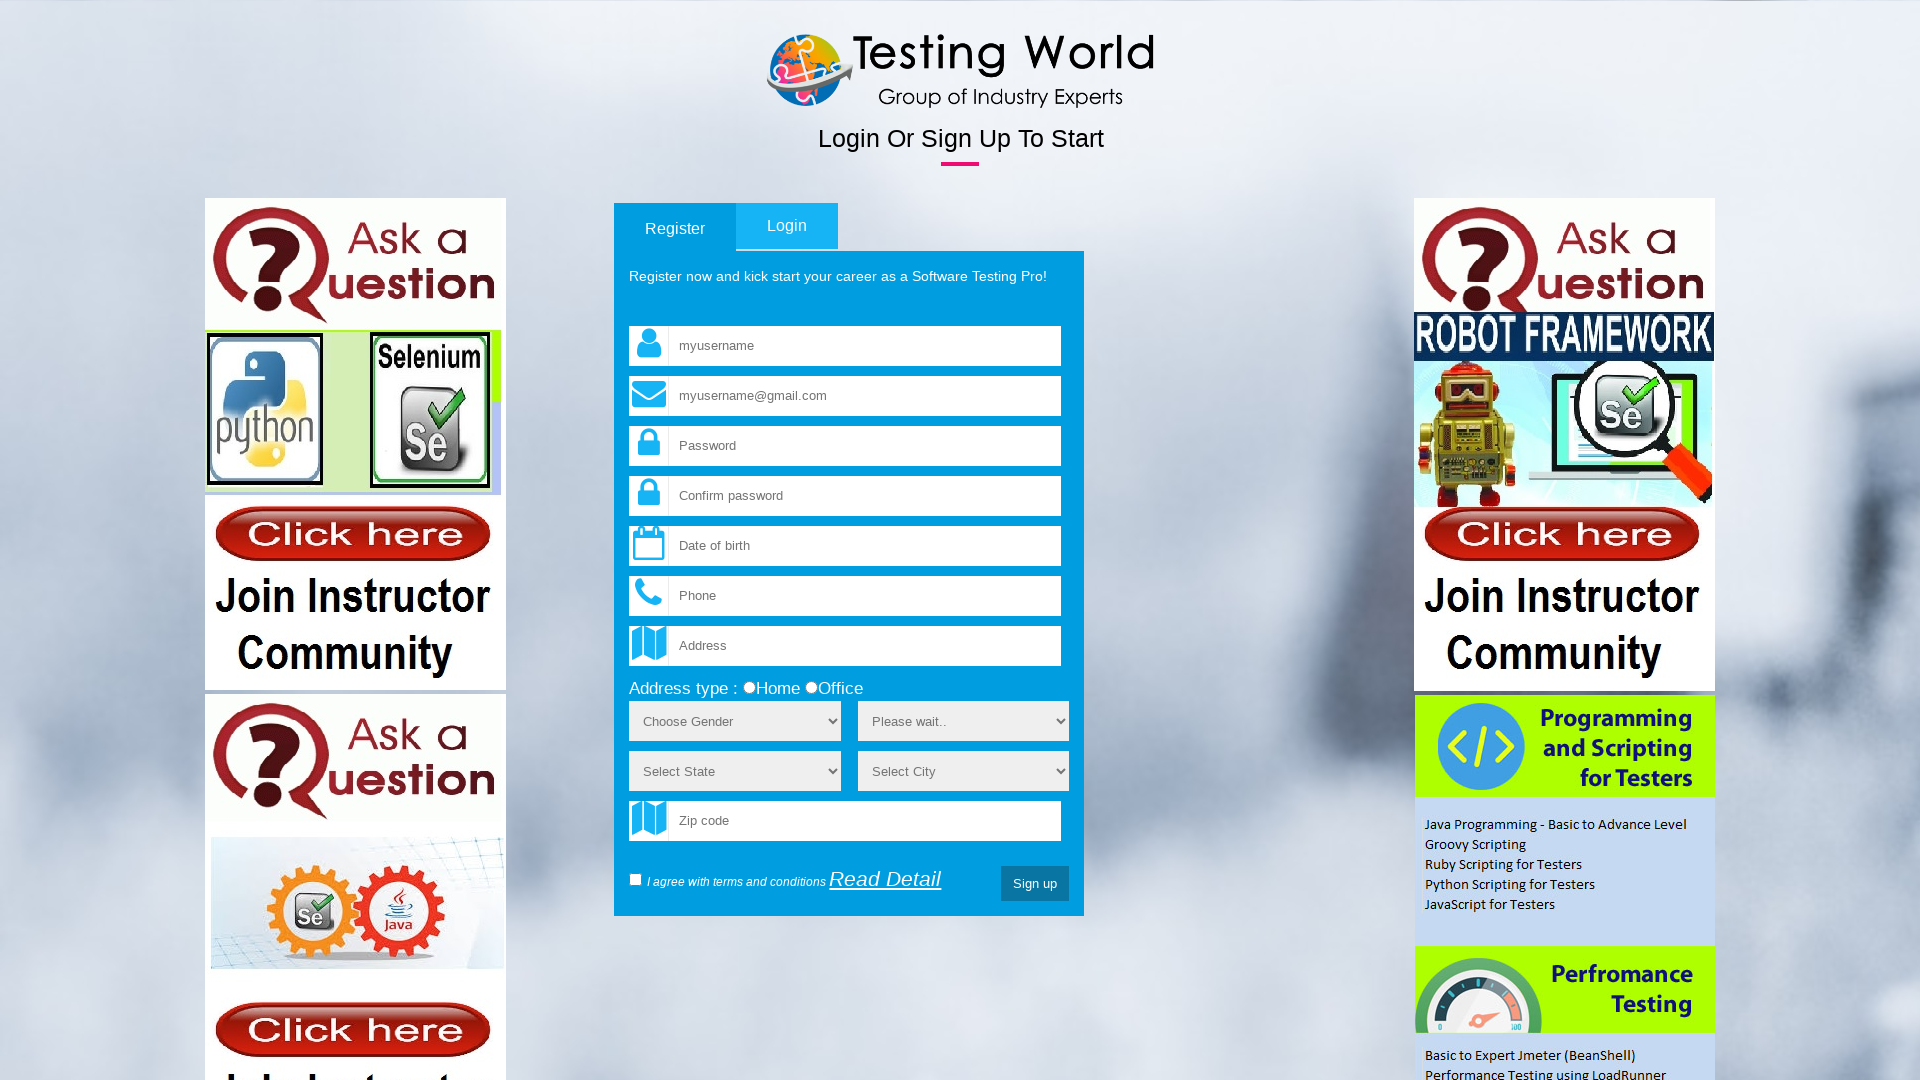